Tests the text box form on DemoQA by filling in name, email, current address, and permanent address fields, then submitting the form and verifying the output displays the entered values correctly.

Starting URL: https://demoqa.com/text-box

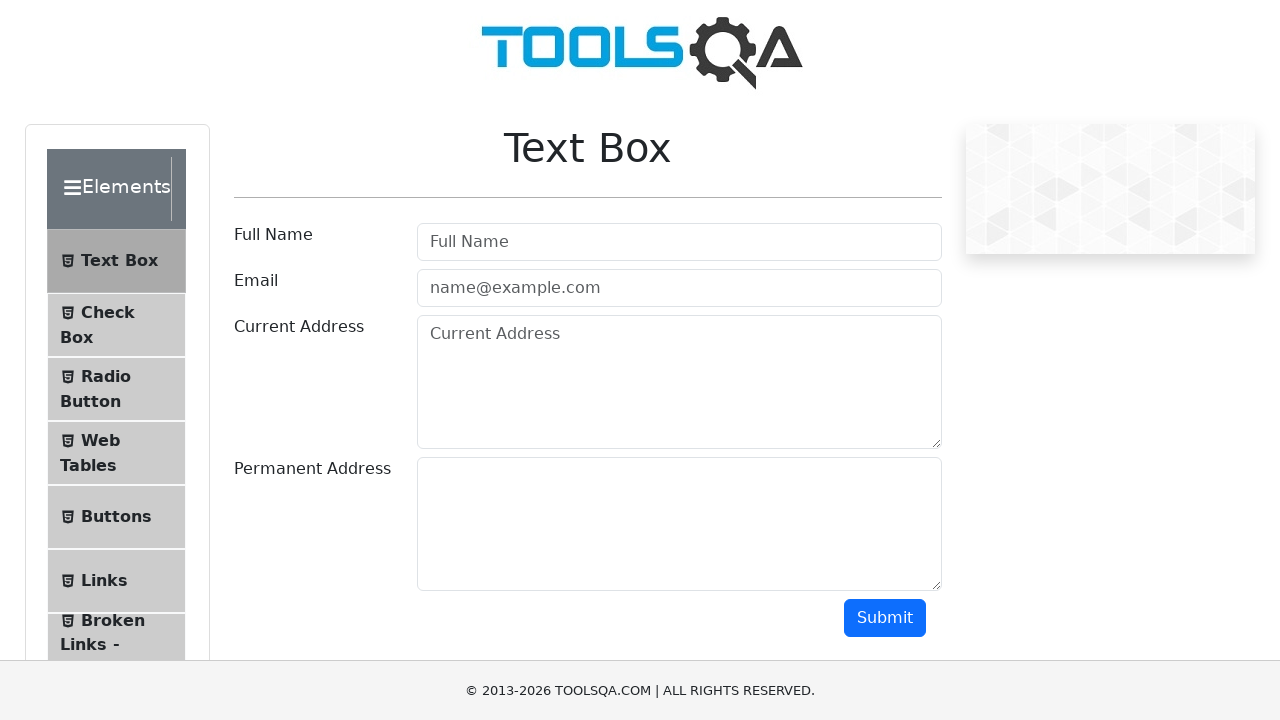

Filled in user name field with 'Huyen Le' on #userName
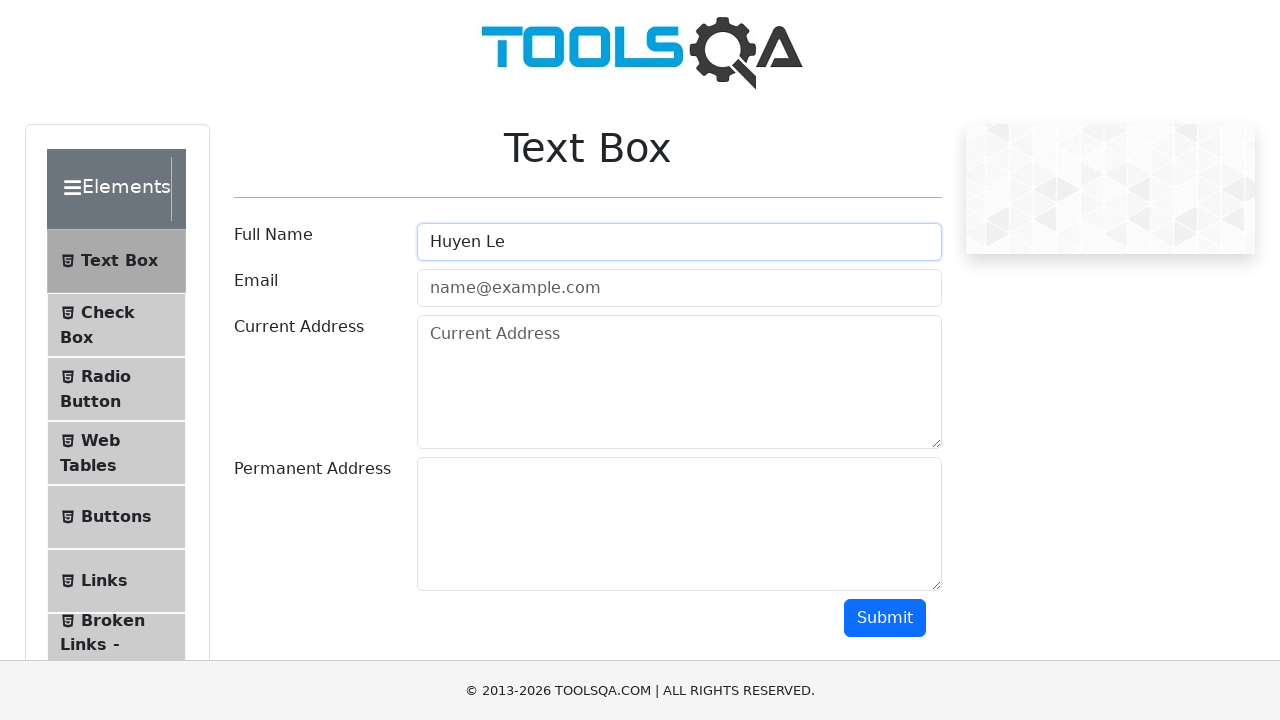

Filled in email field with 'huyenle@gmail.com' on #userEmail
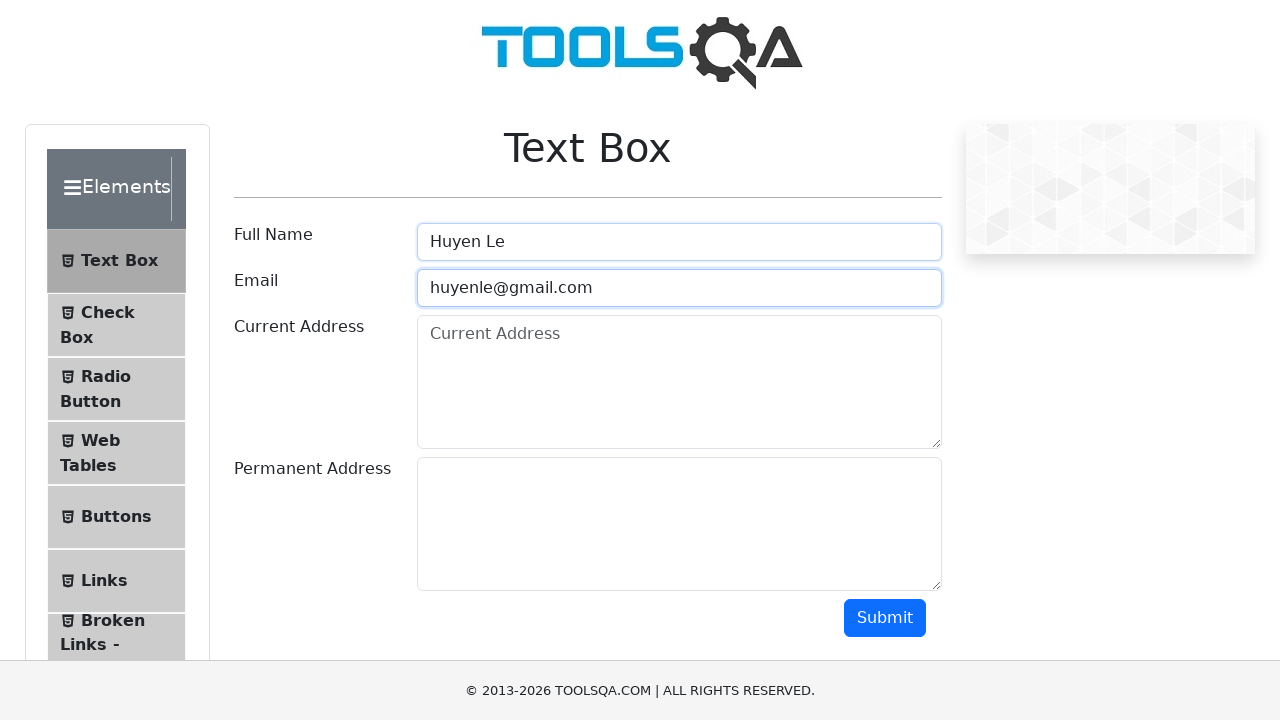

Filled in current address field with 'KeangNam' on #currentAddress
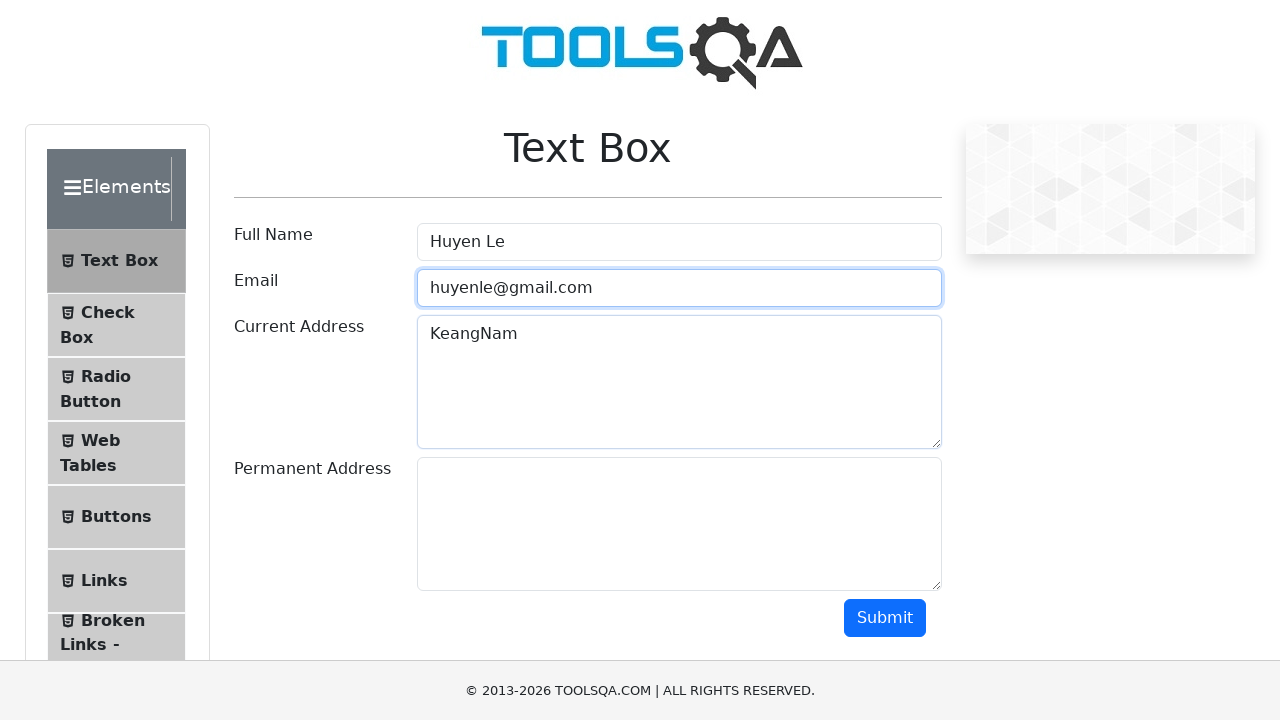

Filled in permanent address field with 'Amela' on #permanentAddress
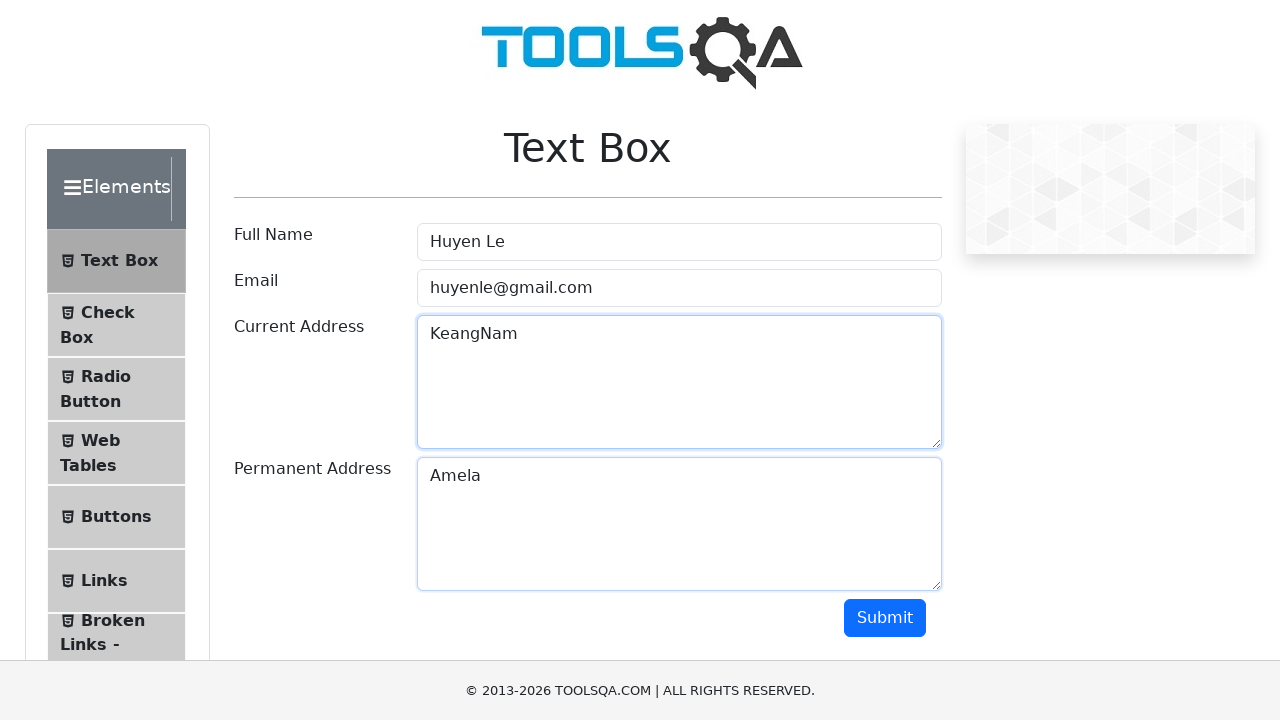

Scrolled submit button into view
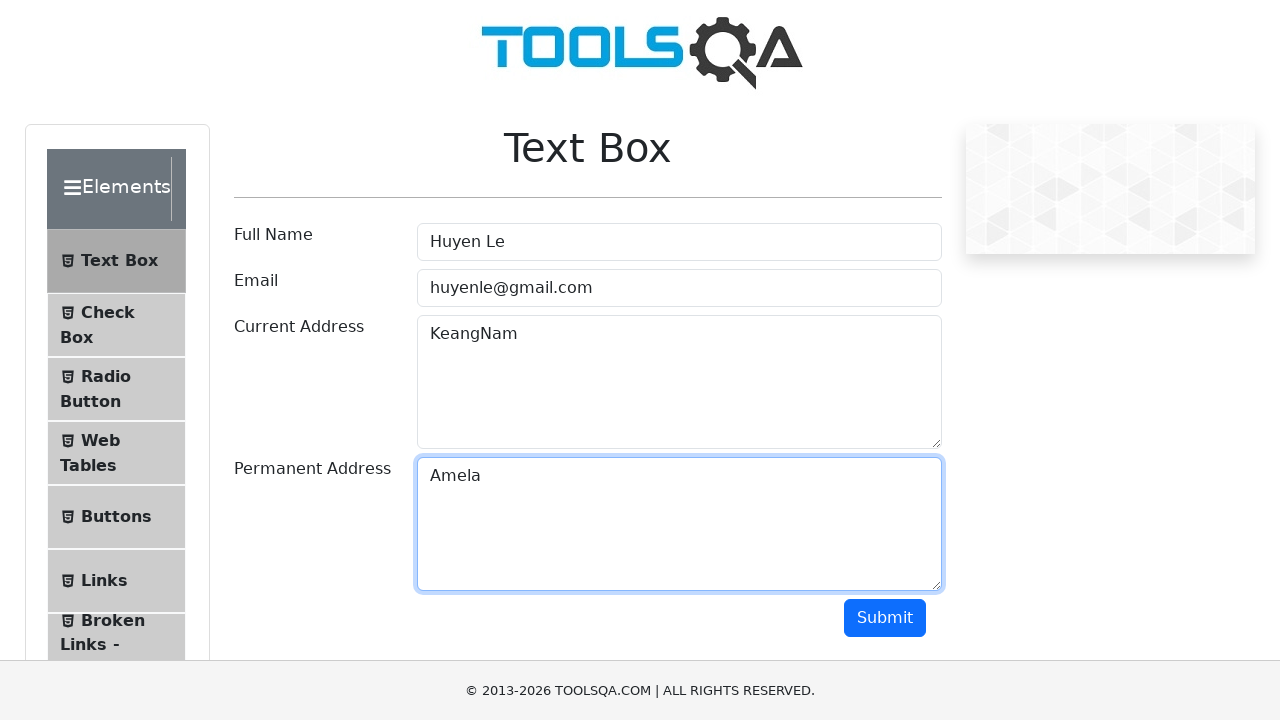

Clicked submit button to submit the form at (885, 618) on #submit
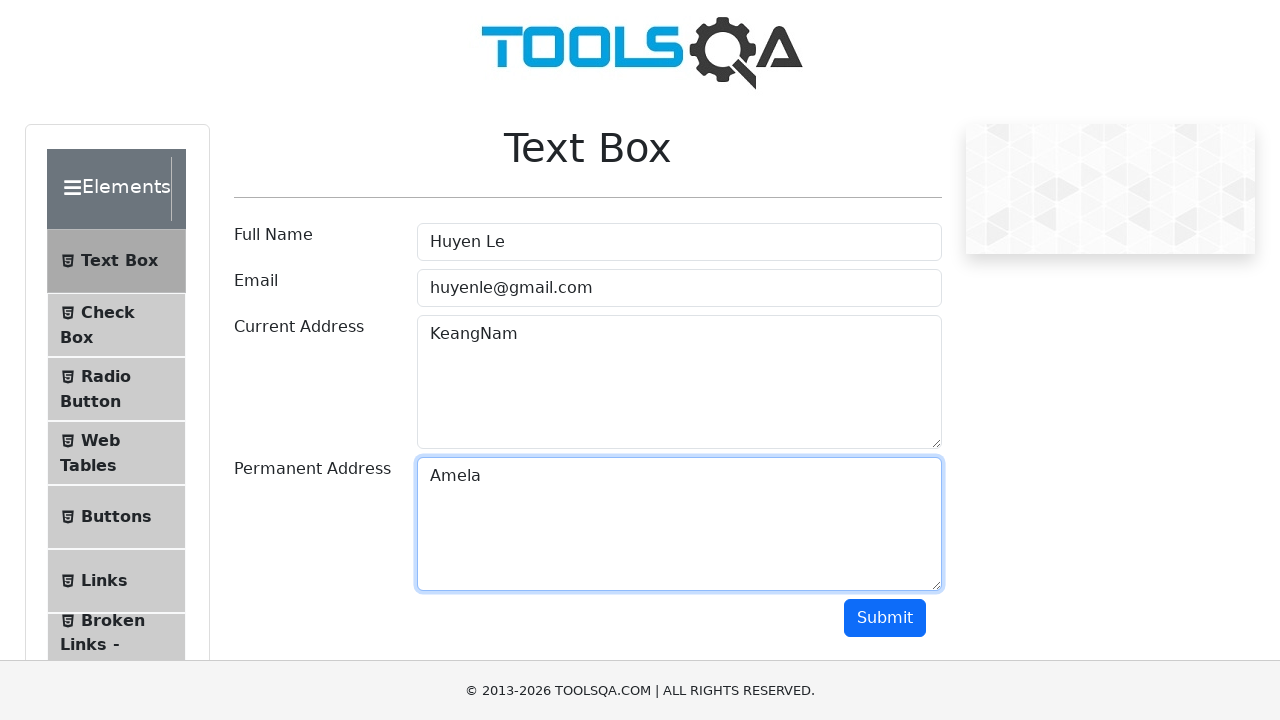

Output section loaded with name field visible
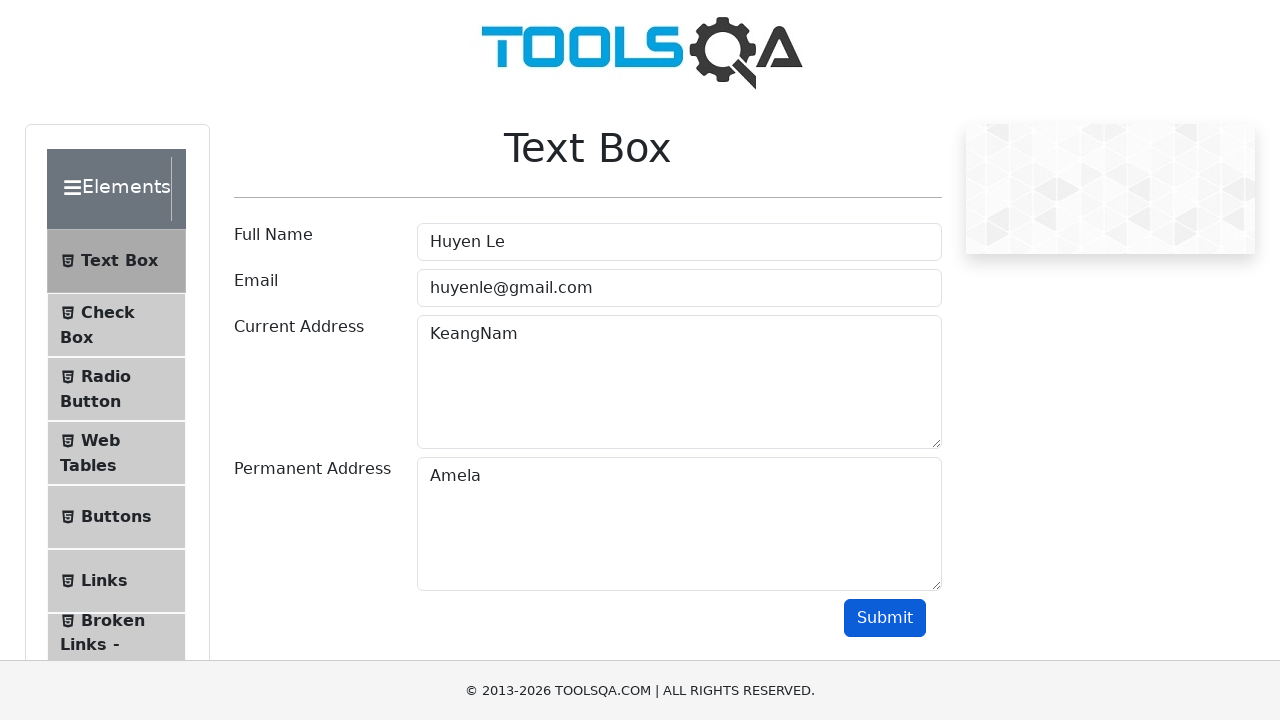

Retrieved name output text: Name:Huyen Le
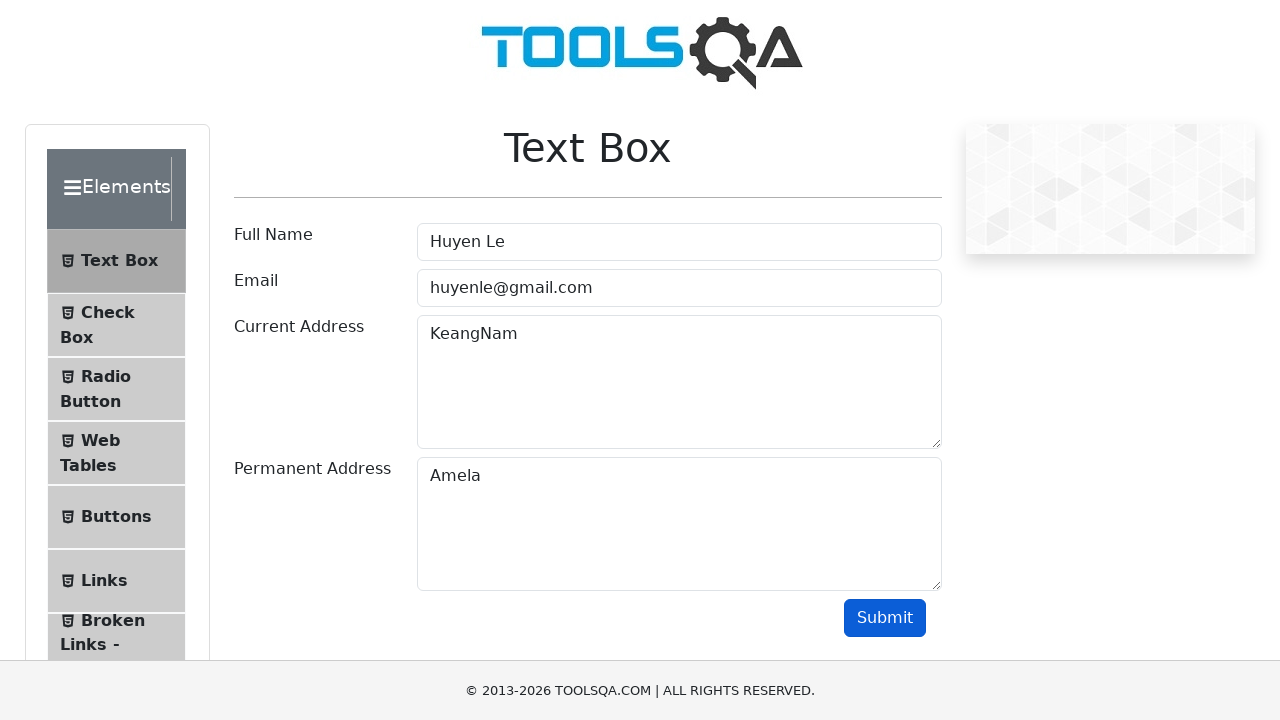

Verified name output contains 'Huyen Le'
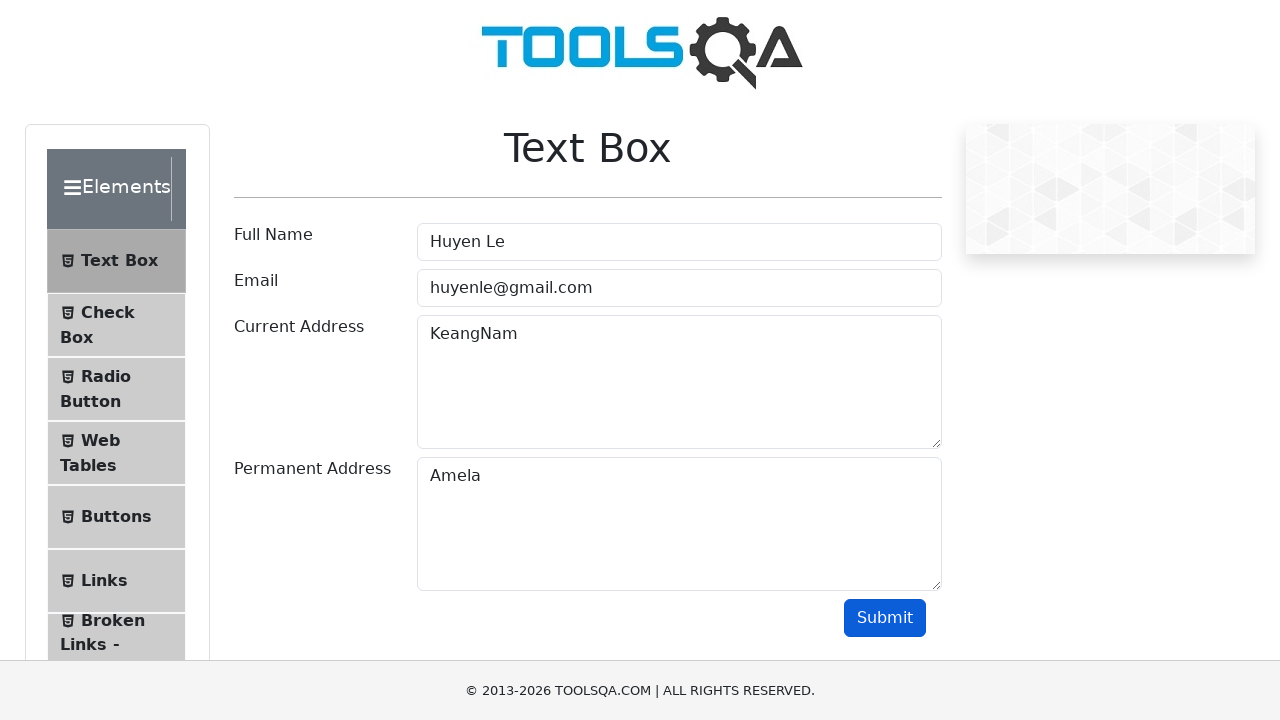

Retrieved email output text: Email:huyenle@gmail.com
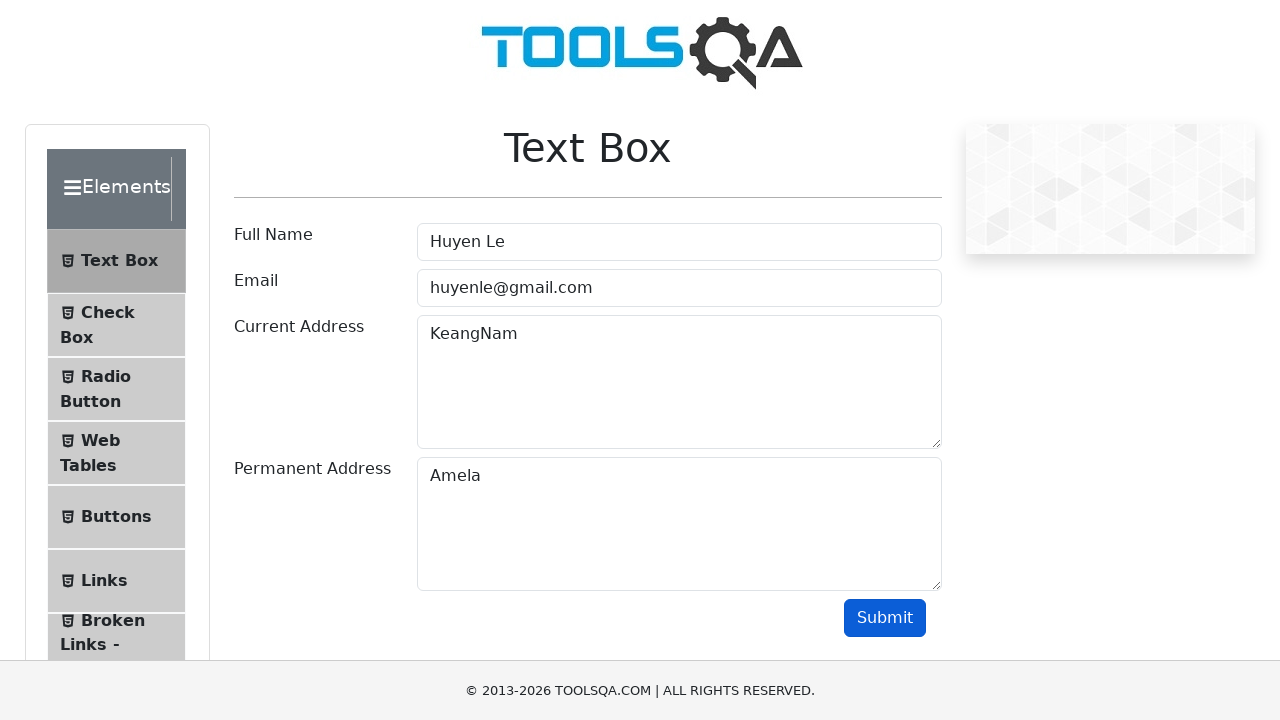

Verified email output contains 'huyenle@gmail.com'
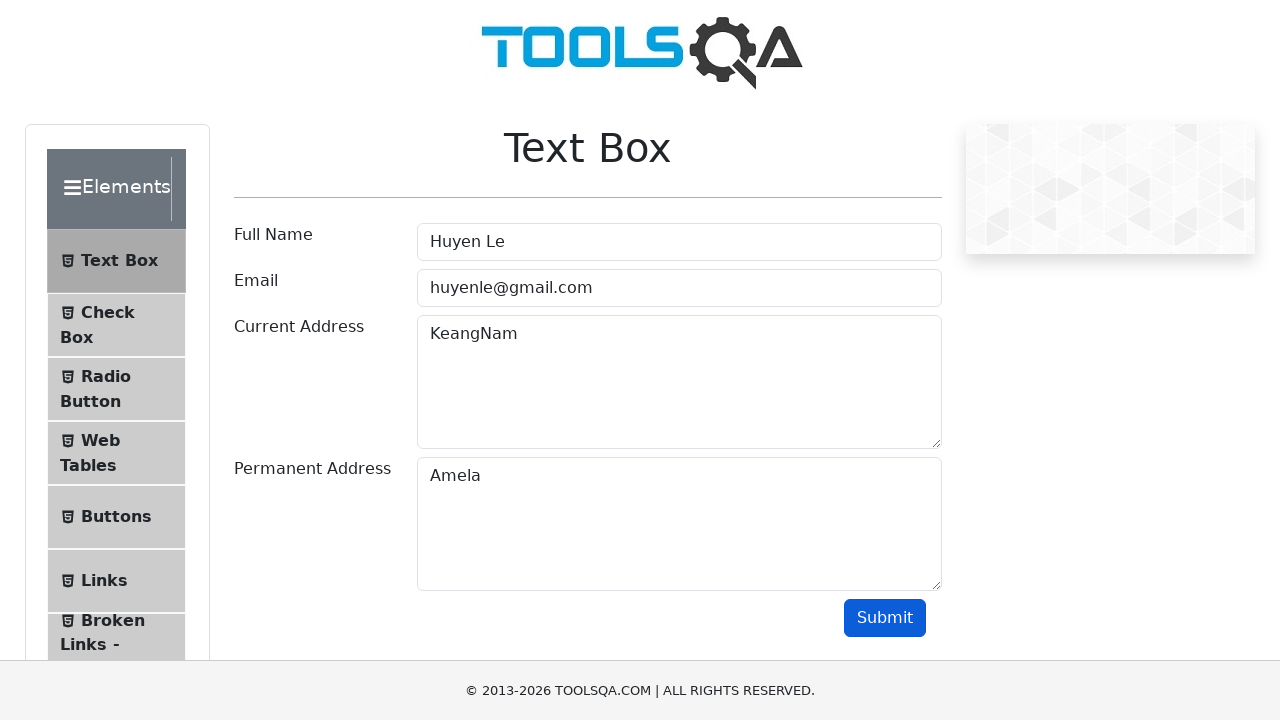

Retrieved current address output text: Current Address :KeangNam 
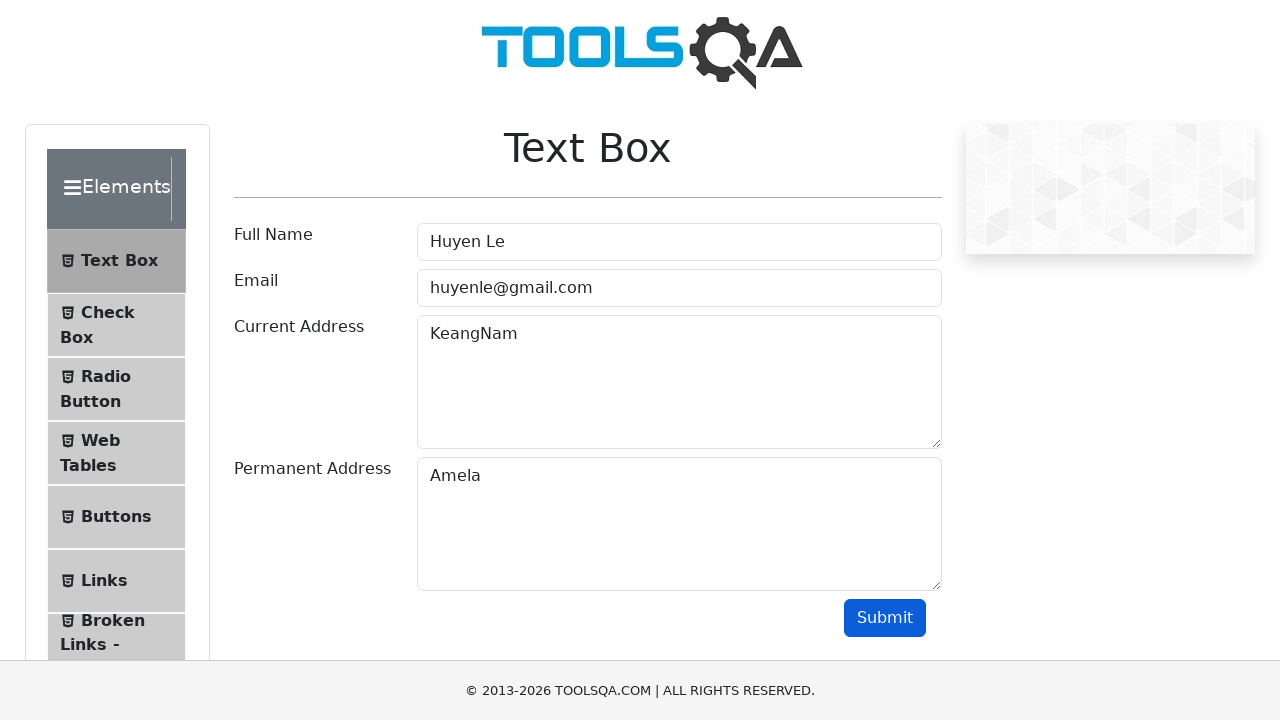

Verified current address output contains 'KeangNam'
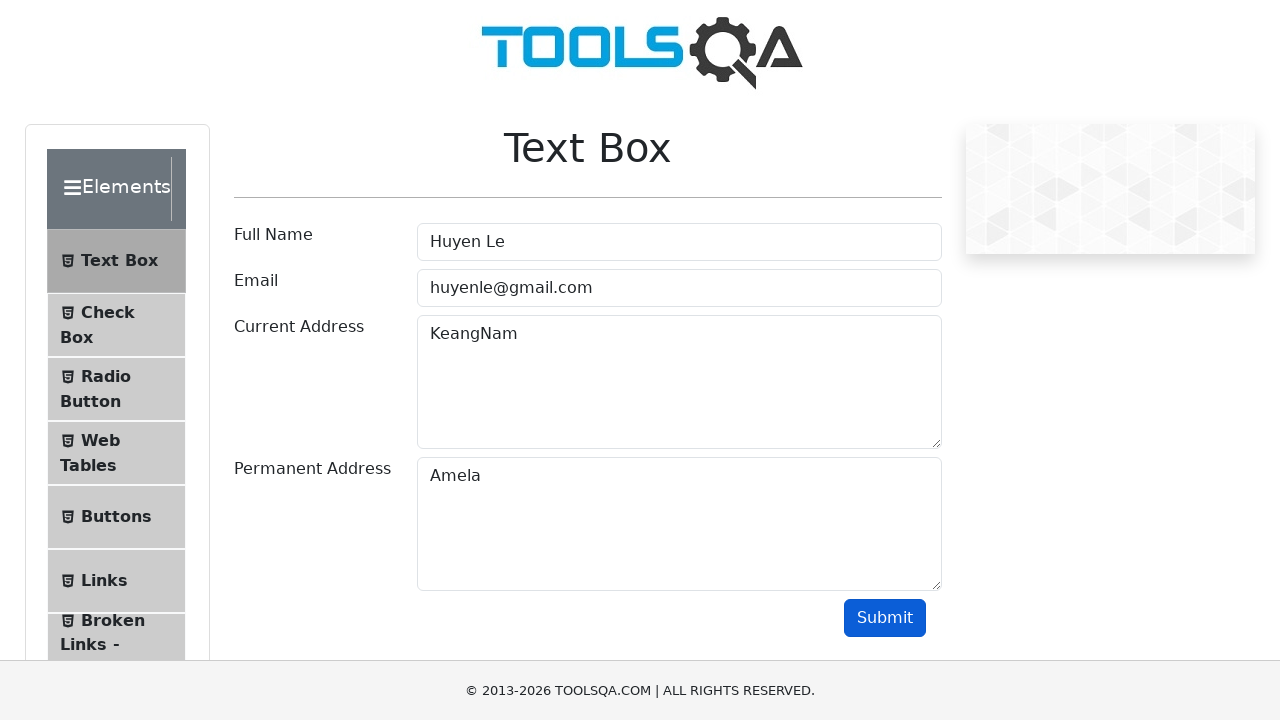

Retrieved permanent address output text: Permananet Address :Amela
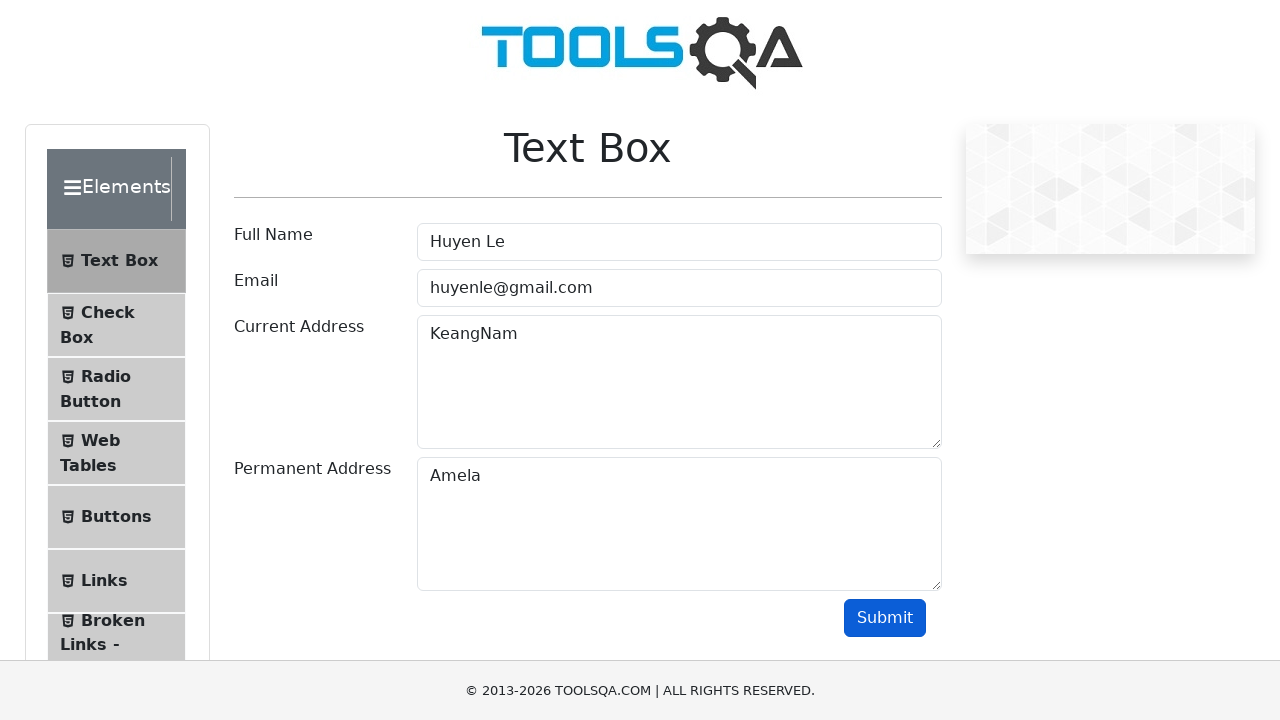

Verified permanent address output contains 'Amela'
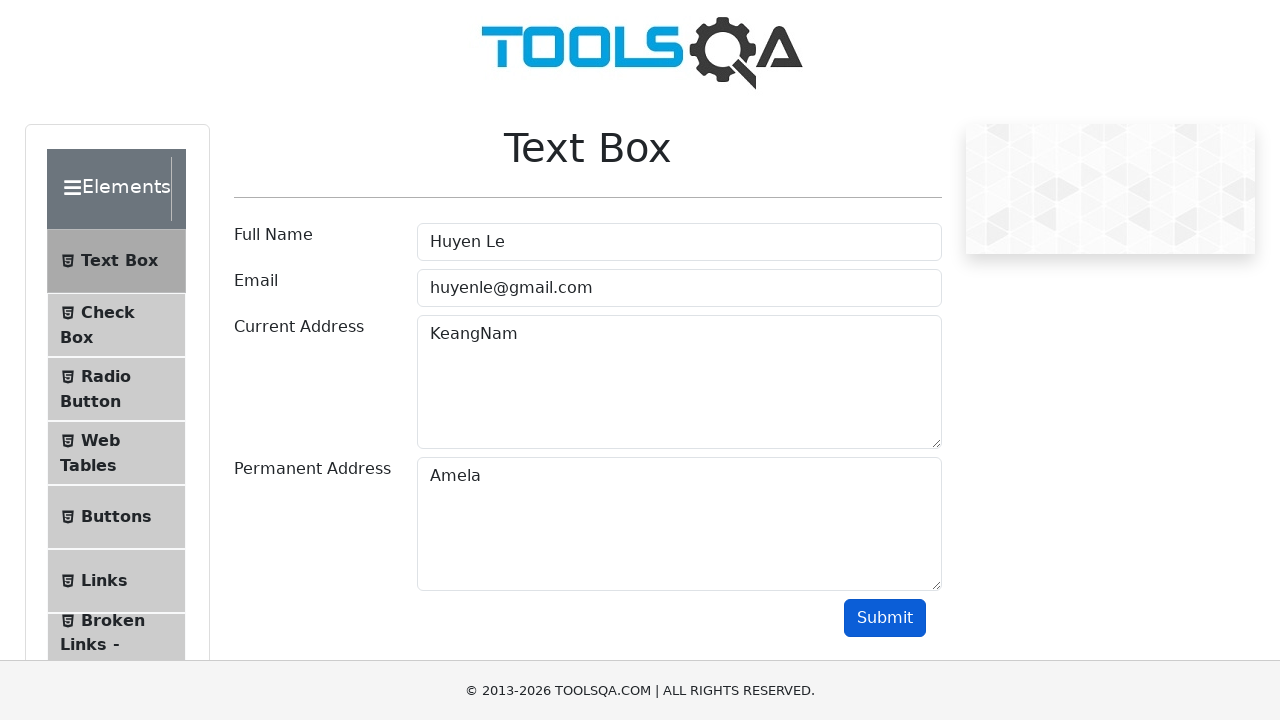

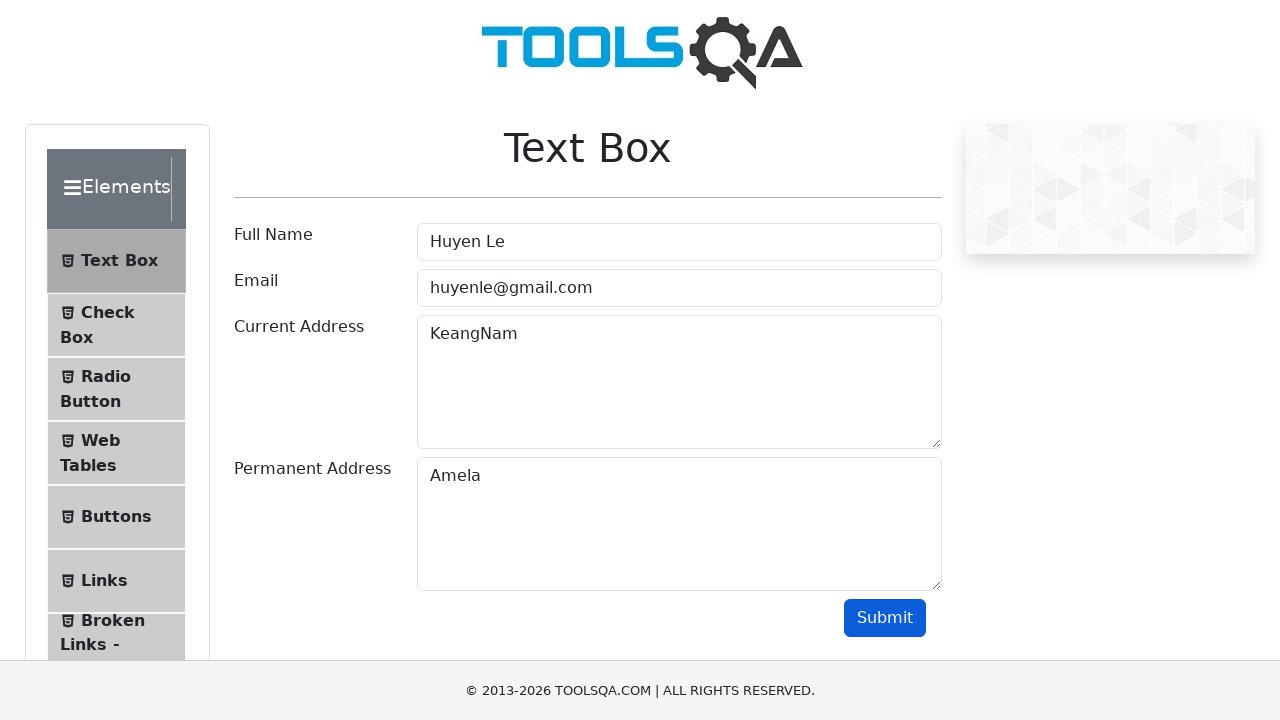